Tests dynamic loading functionality by clicking a start button and verifying that the "Hello World!" text appears after loading completes, with a medium timeout setting.

Starting URL: https://automationfc.github.io/dynamic-loading/

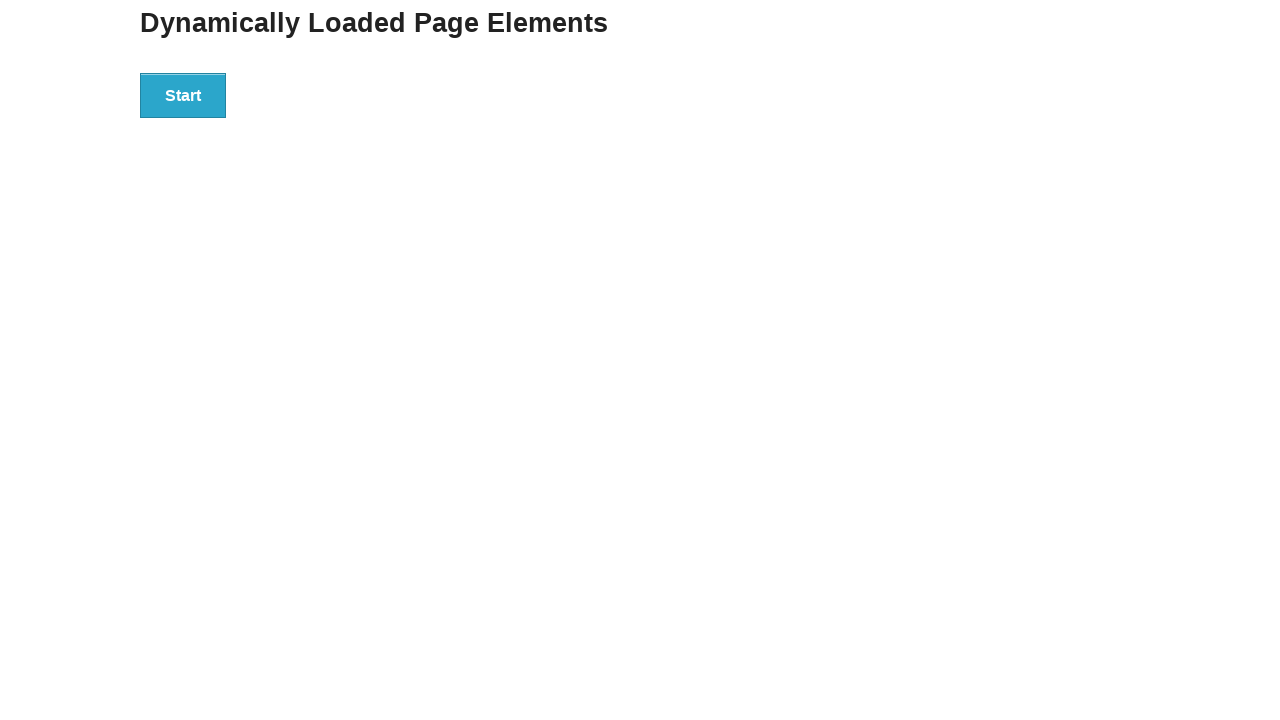

Clicked start button to trigger dynamic loading at (183, 95) on xpath=//div[@id='start']/button
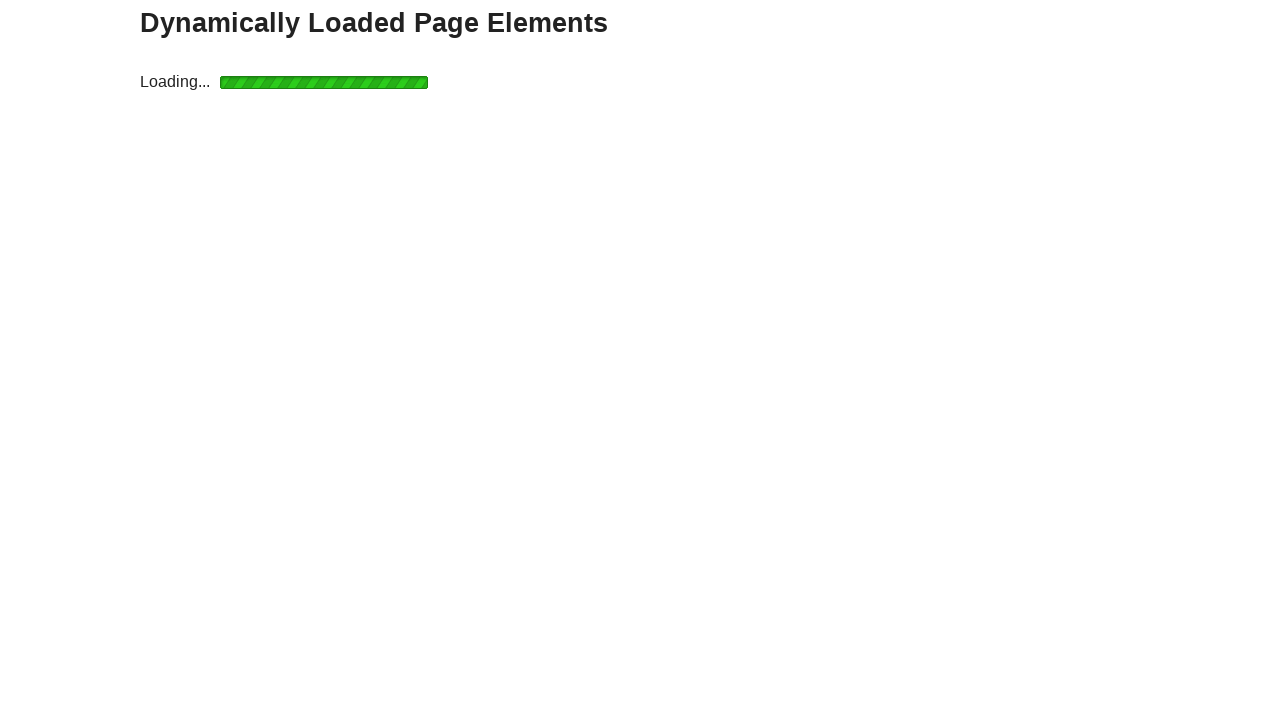

Loading completed and finish element appeared
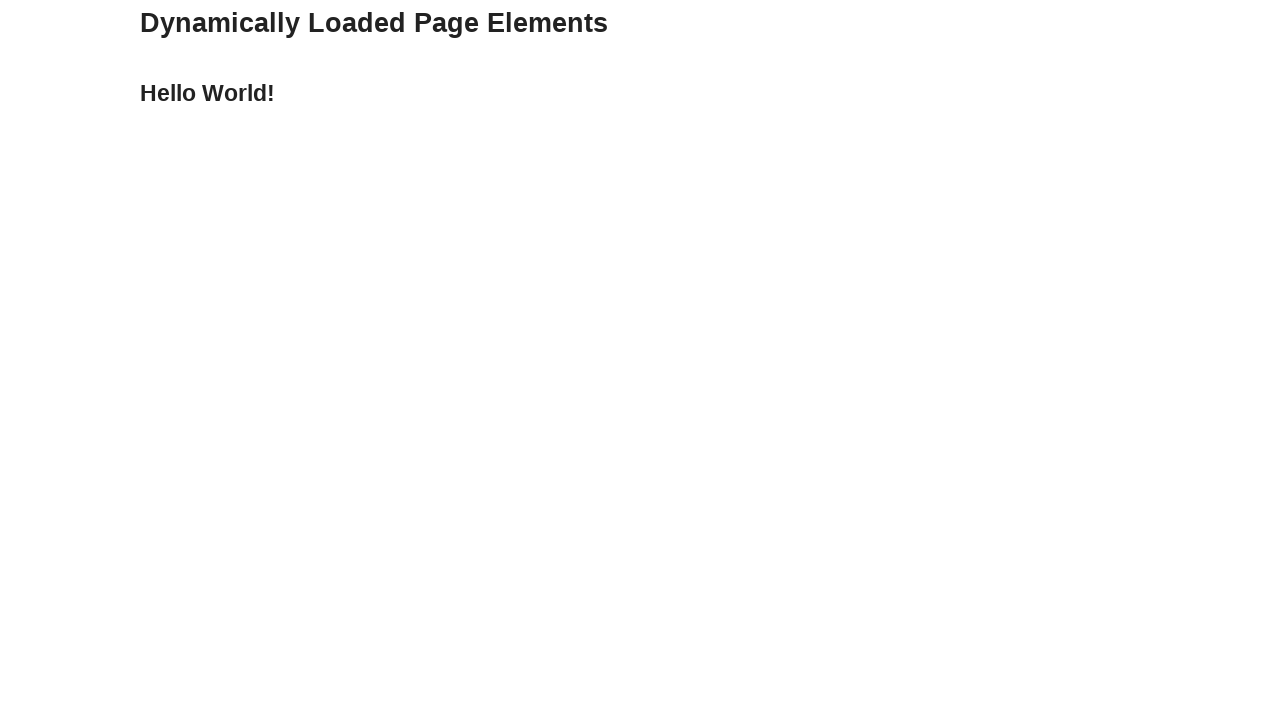

Verified that 'Hello World!' text is displayed
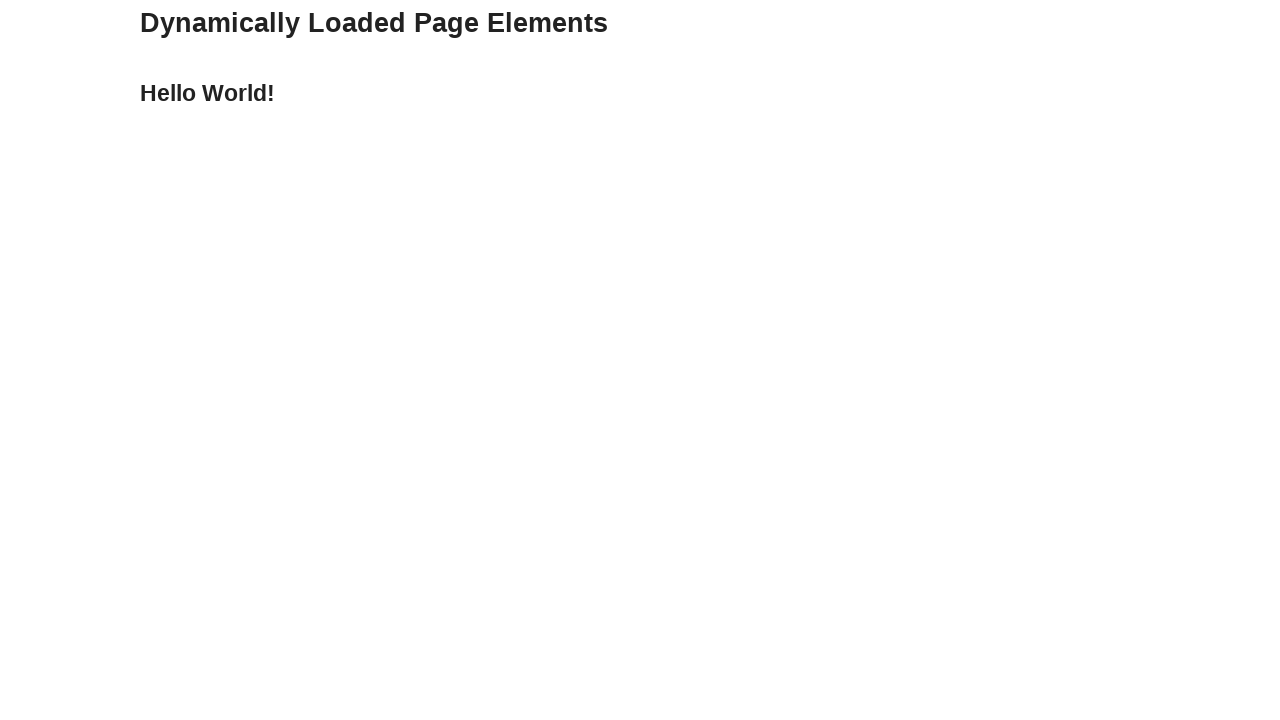

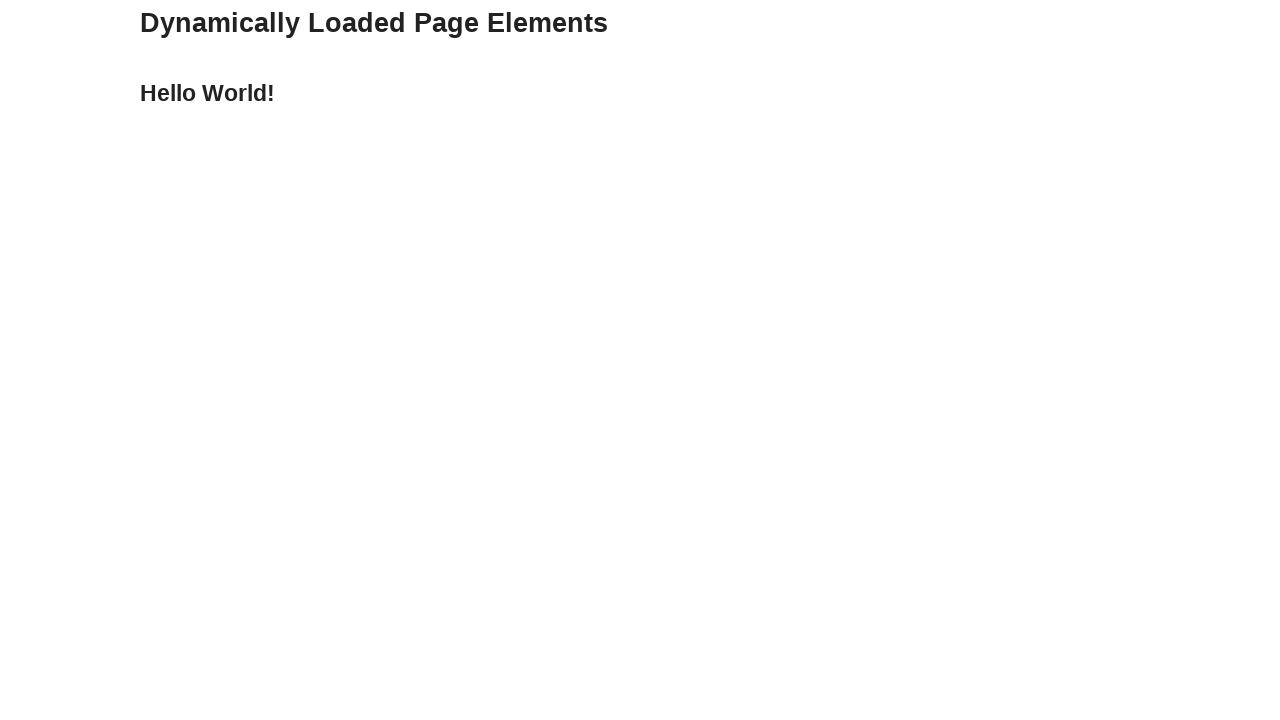